Tests drag and drop functionality by dragging an image to a target area

Starting URL: https://artoftesting.com/samplesiteforselenium

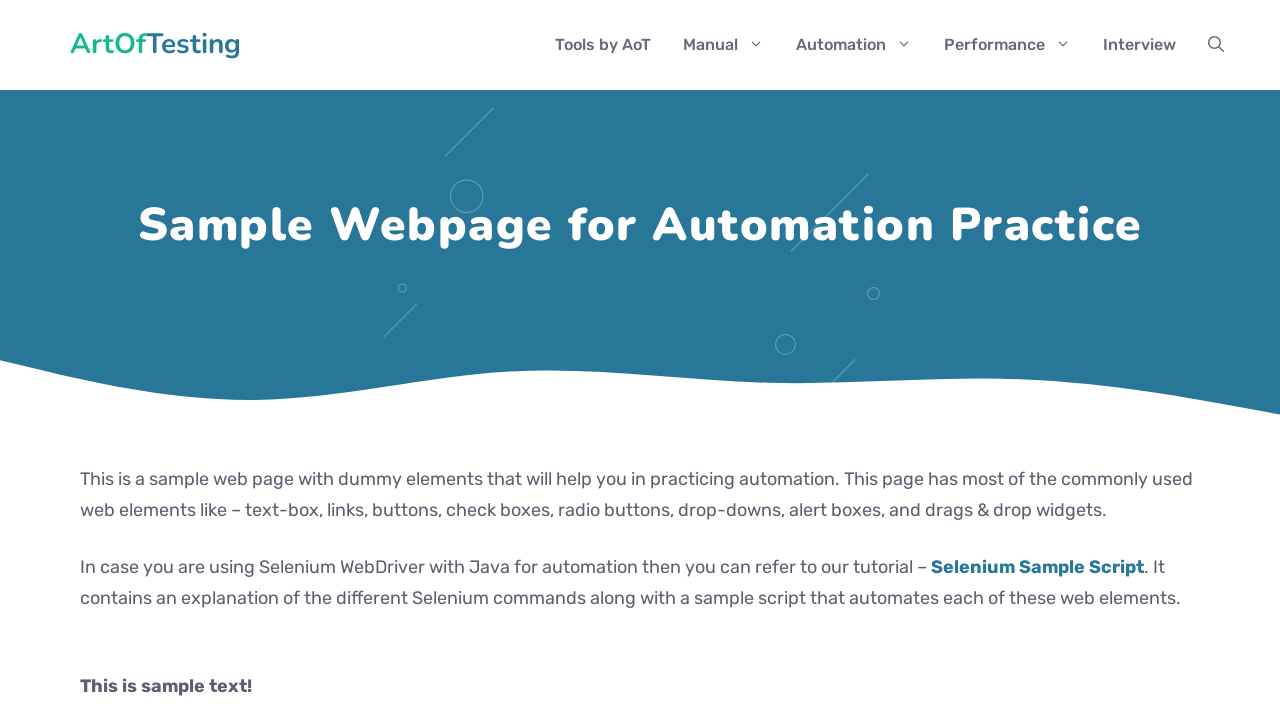

Located target div element for drag and drop
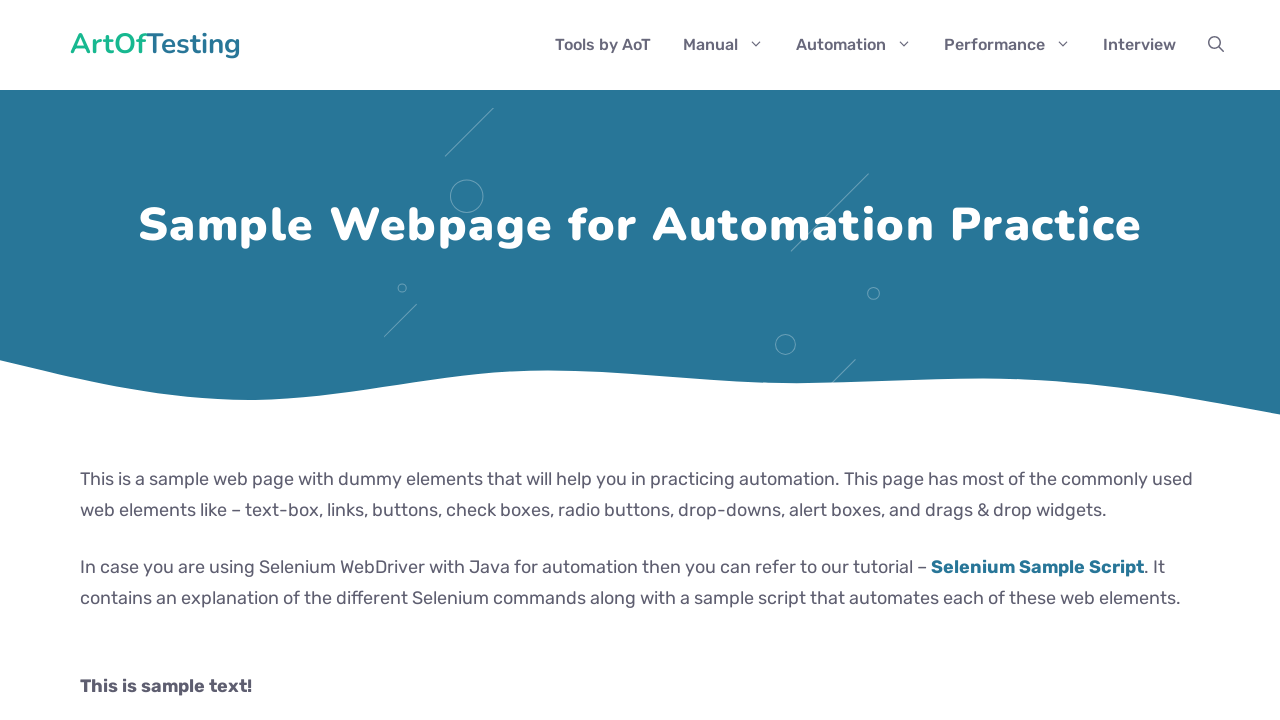

Located image element to drag
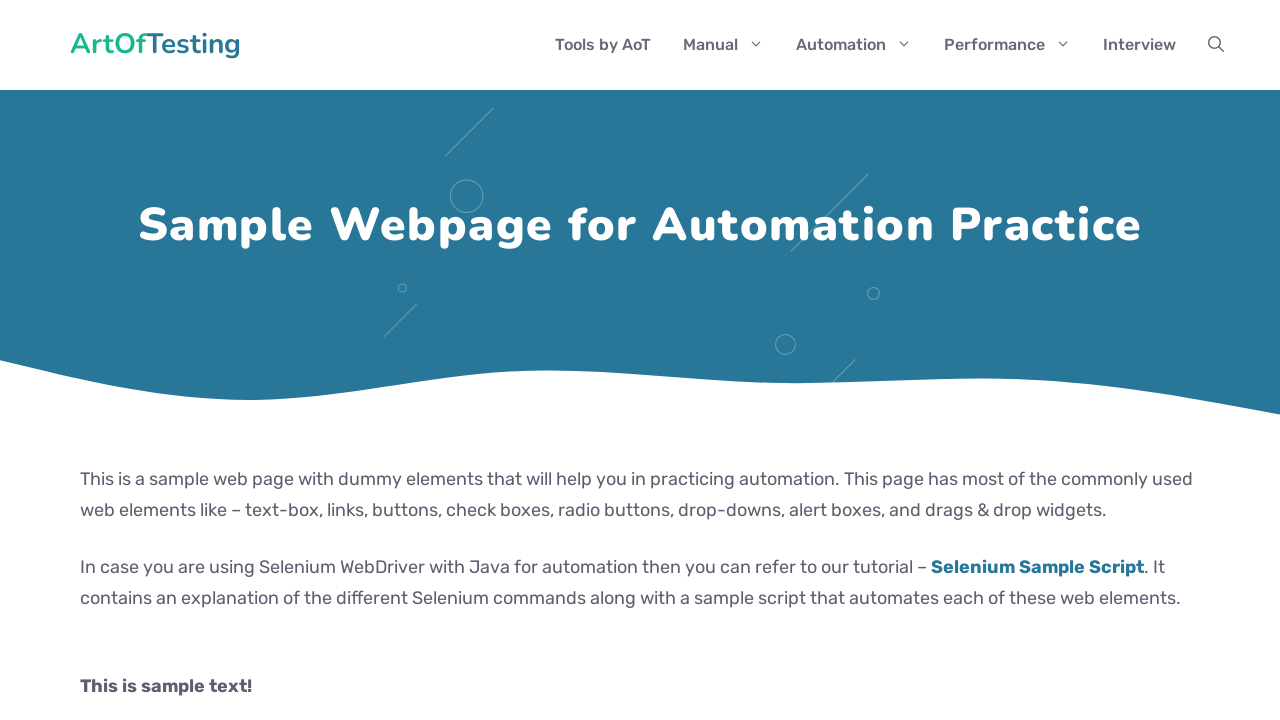

Scrolled target div into view
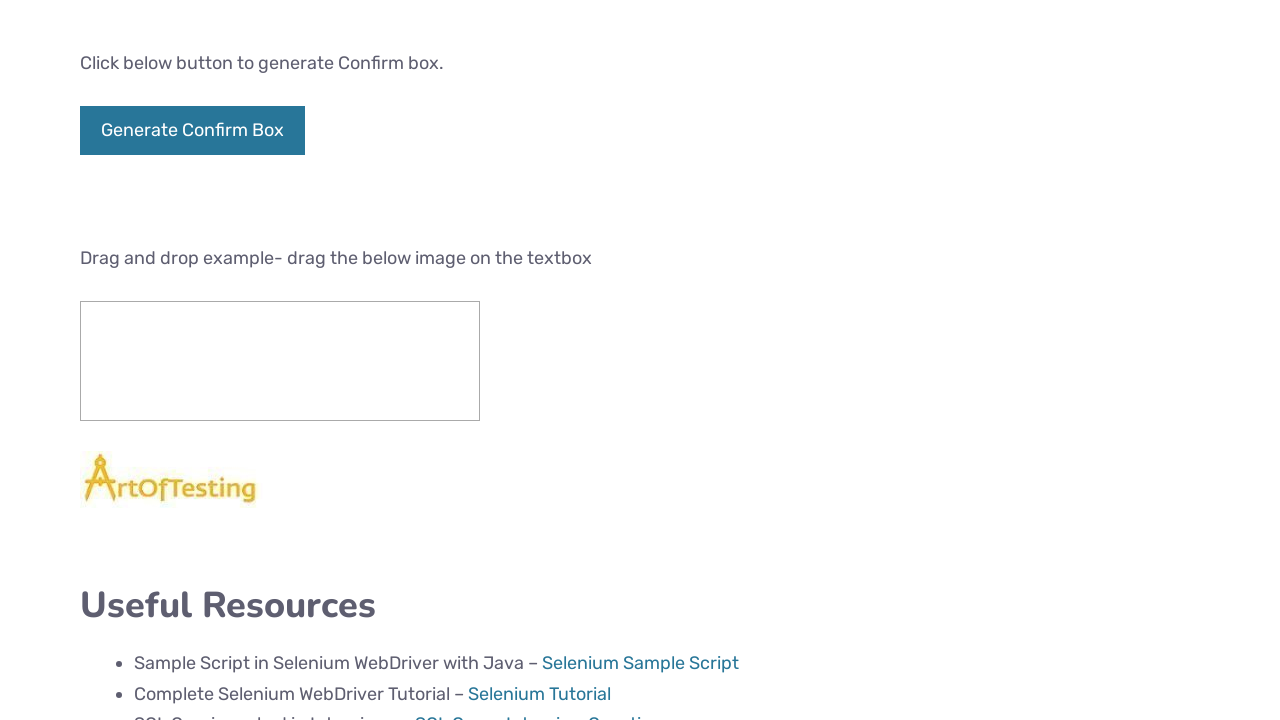

Dragged image to target area at (280, 361)
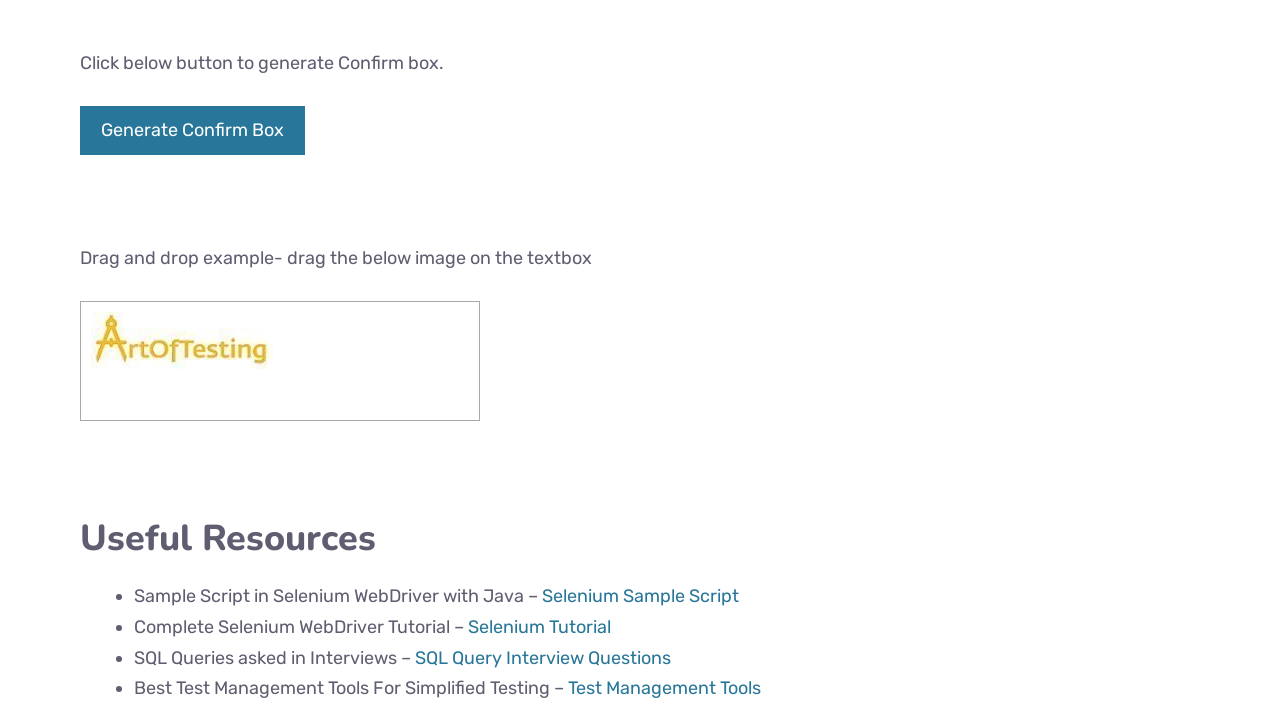

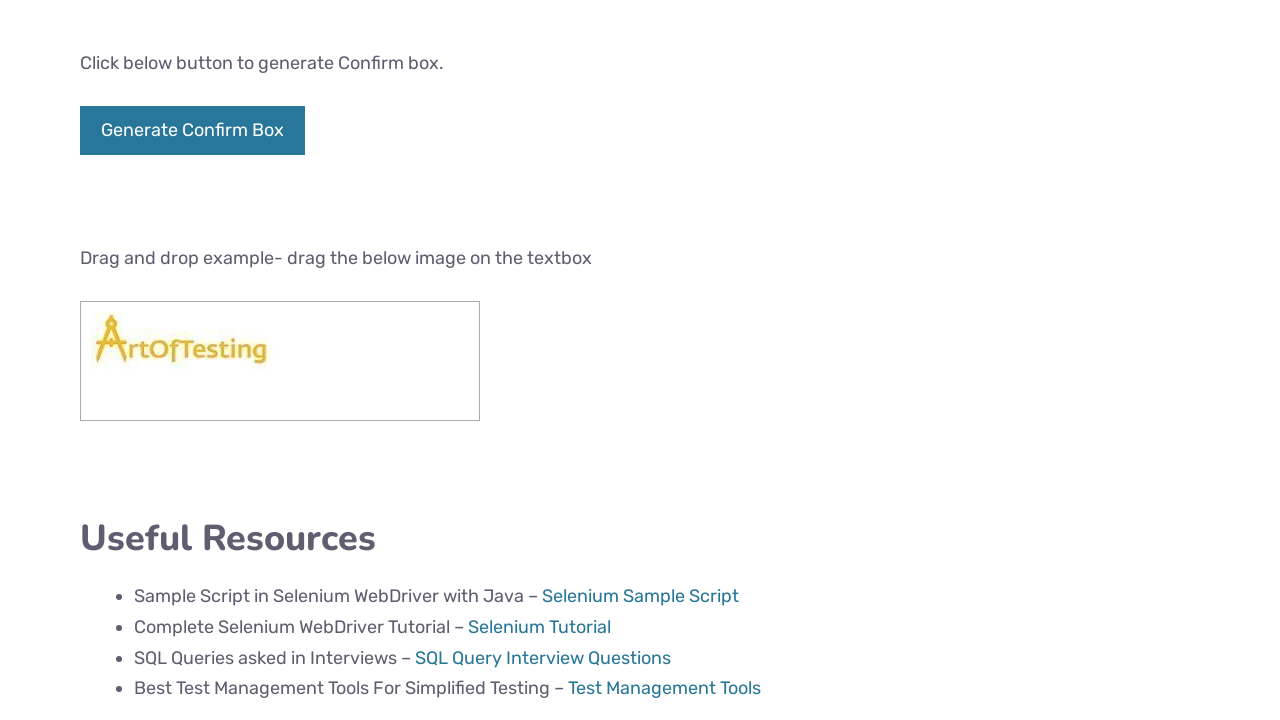